Tests navigation to the login cabinet by clicking the menu toggle, then clicking the personal cabinet link

Starting URL: https://5verst.ru/

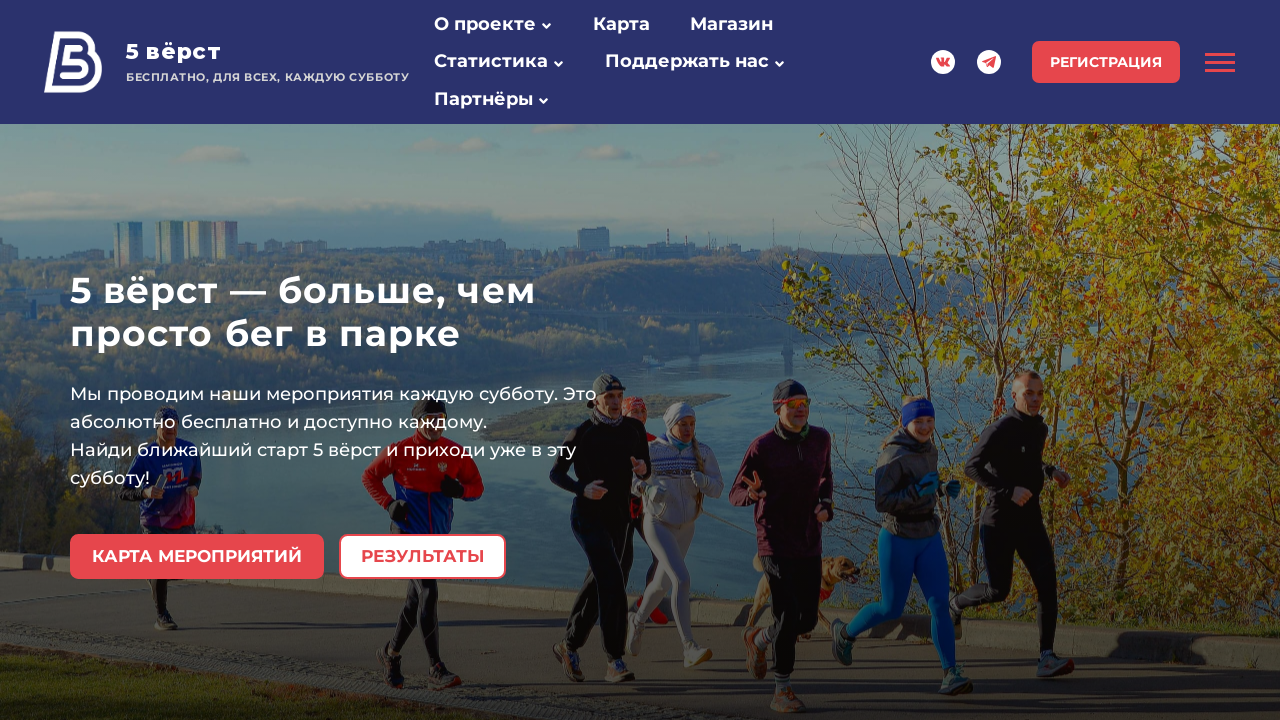

Clicked menu toggle button at (1220, 62) on button.knd-offcanvas-toggle >> nth=0
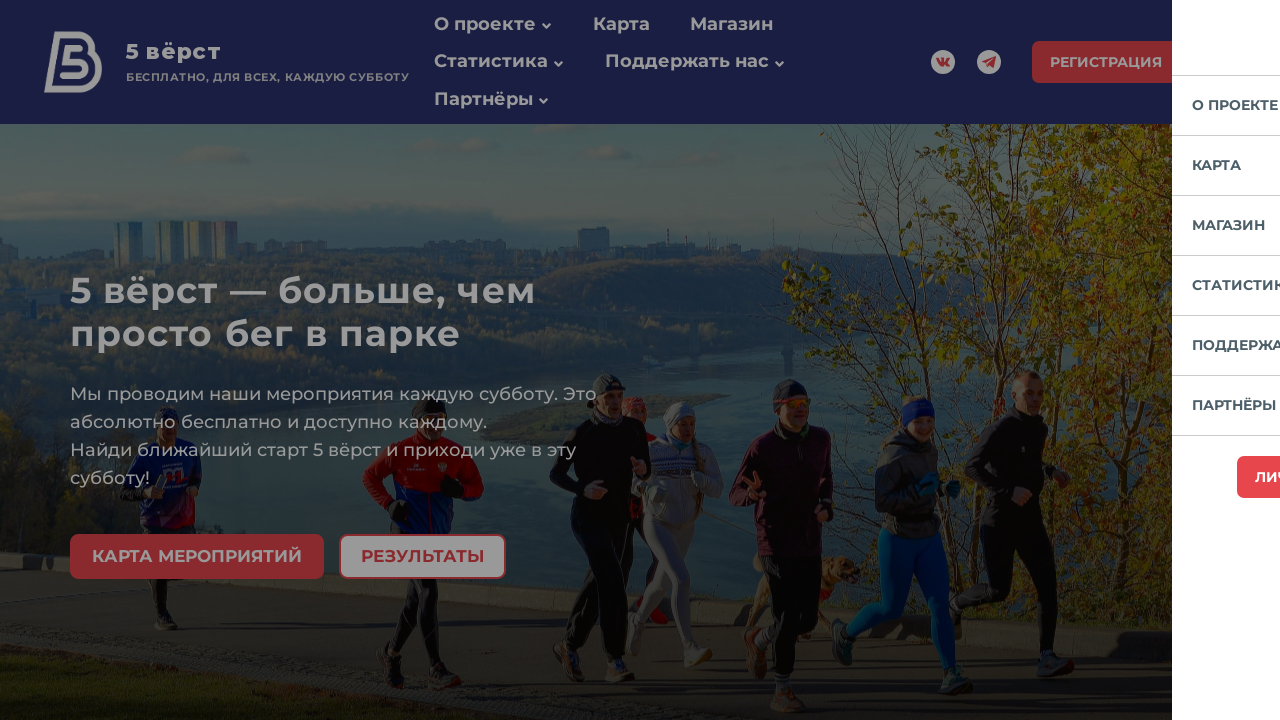

Personal cabinet link became visible
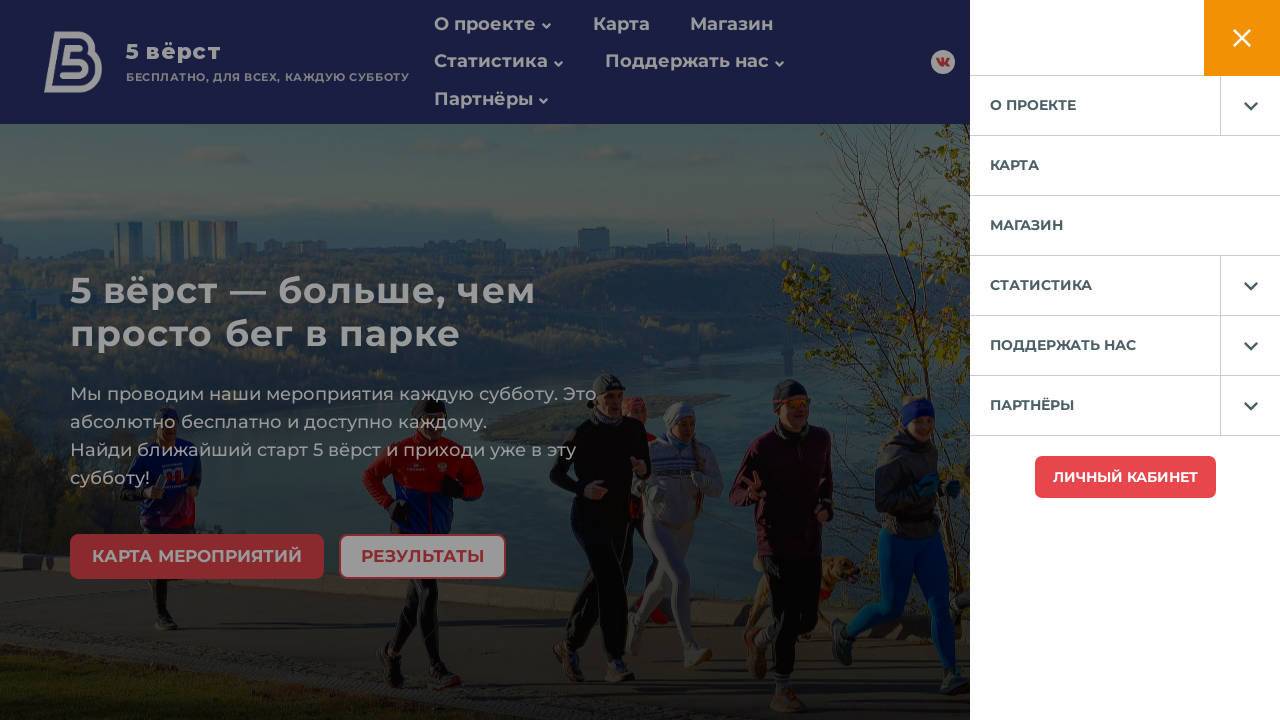

Clicked personal cabinet link
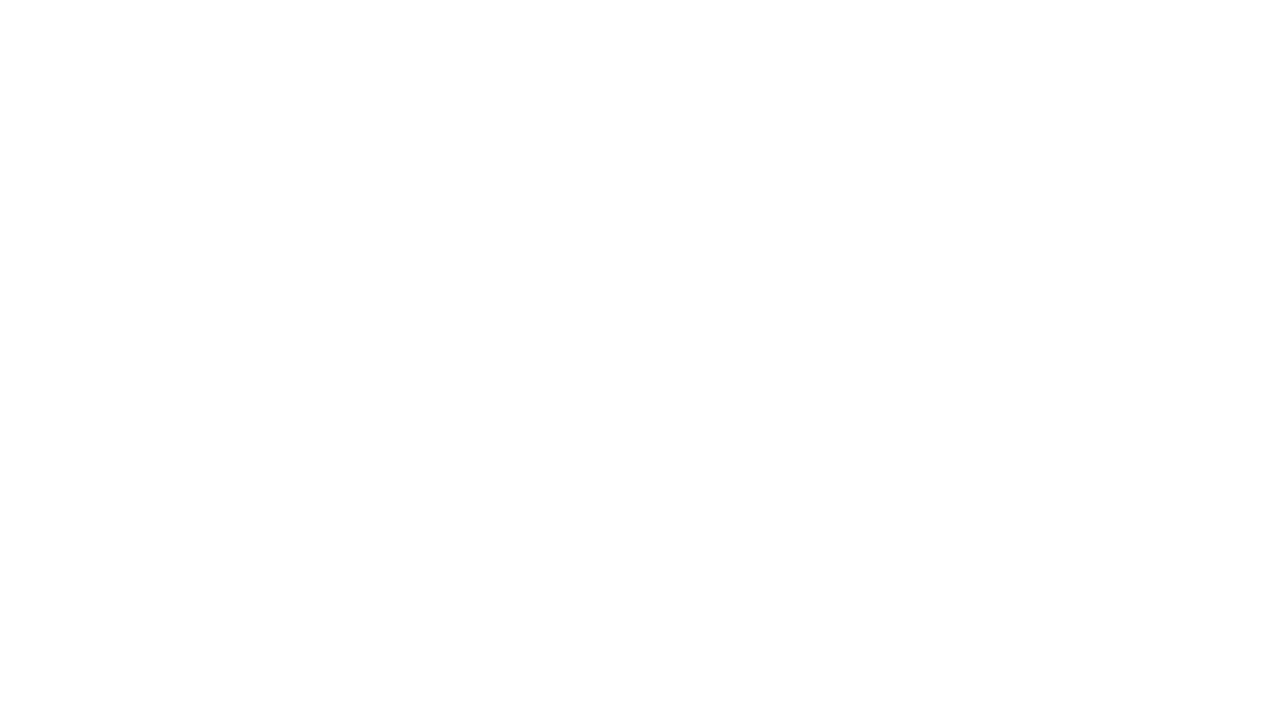

Successfully navigated to login cabinet page
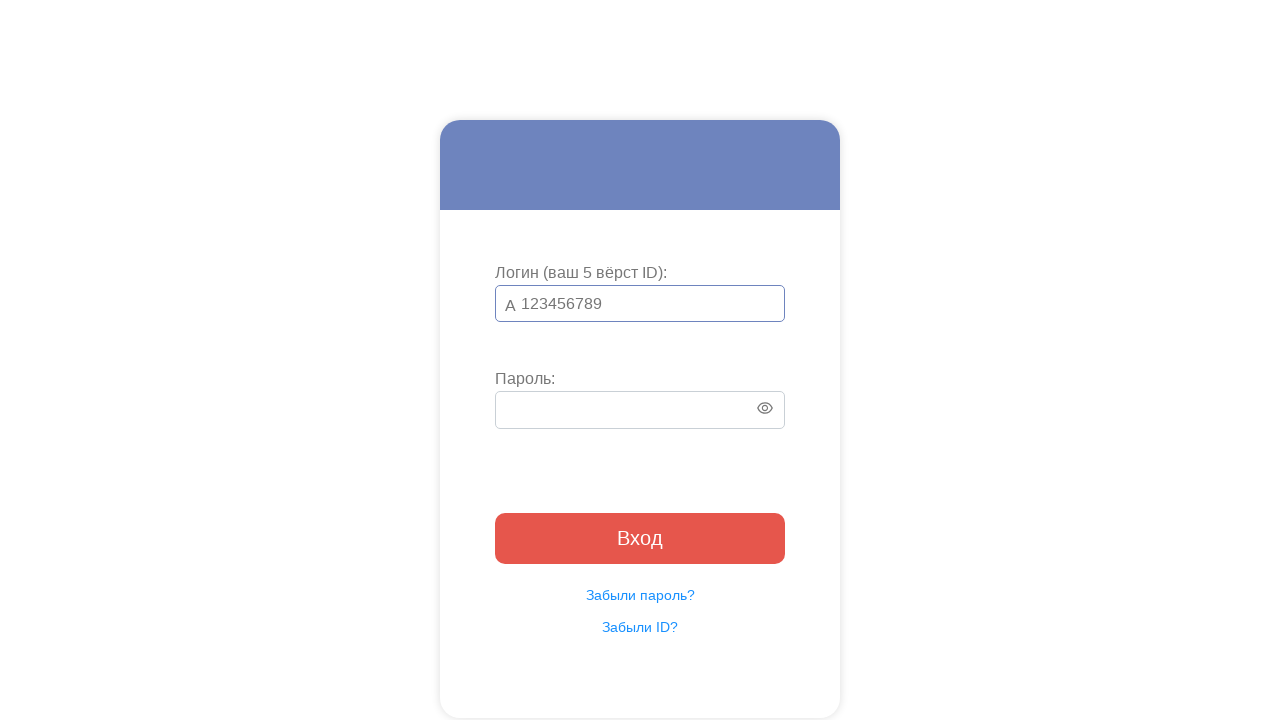

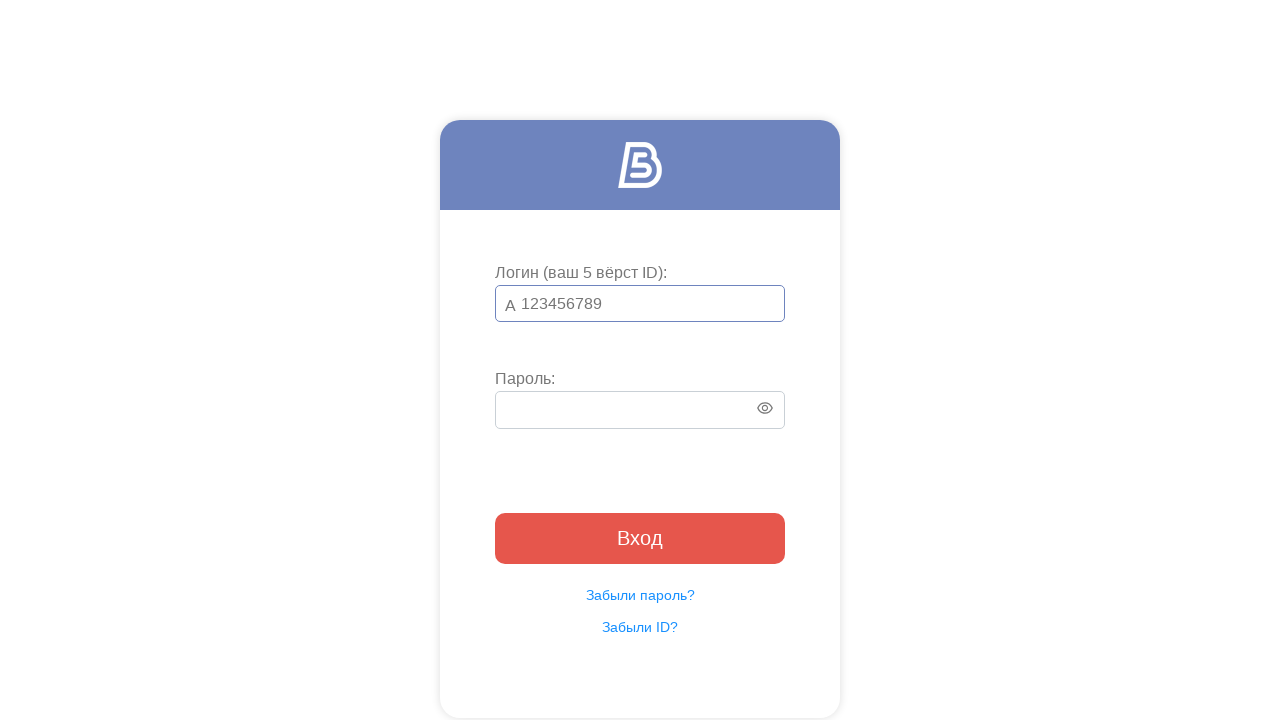